Navigates to the SpiceJet airline website and verifies the page loads by checking the title is present.

Starting URL: https://www.spicejet.com/

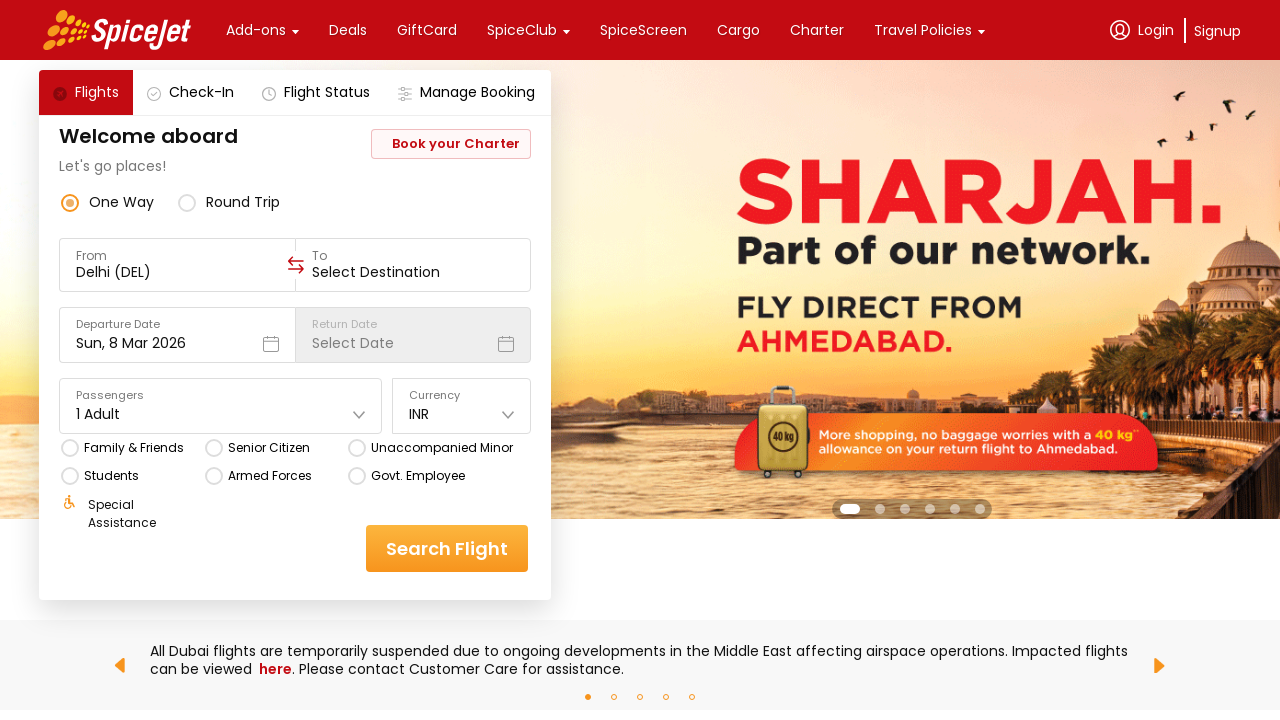

Navigated to SpiceJet airline website
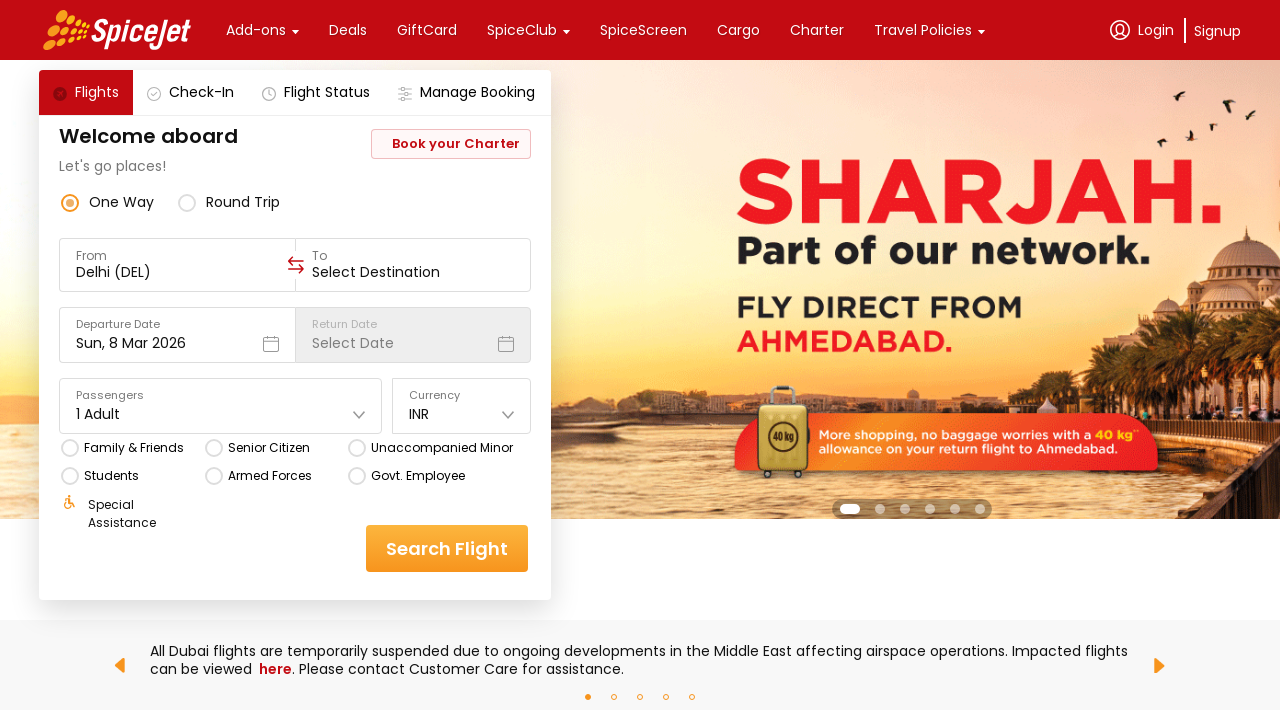

Page fully loaded (domcontentloaded event)
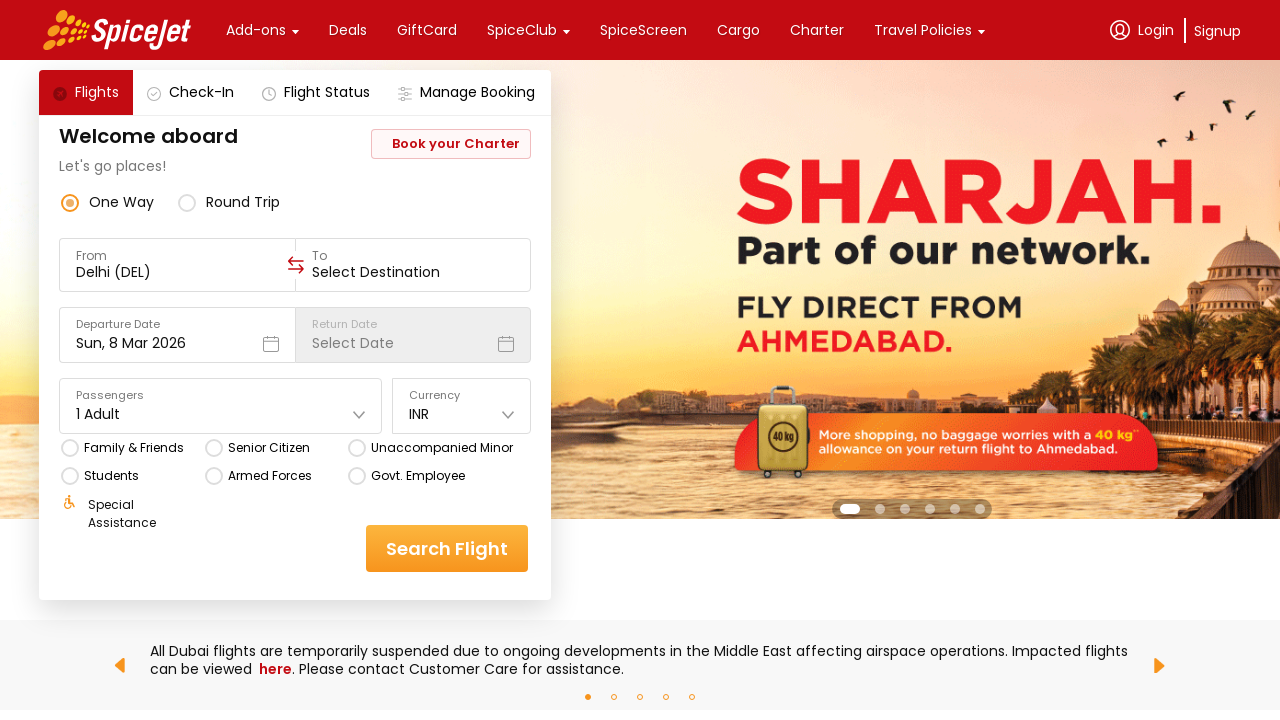

Retrieved page title: SpiceJet - Flight Booking for Domestic and International, Cheap Air Tickets
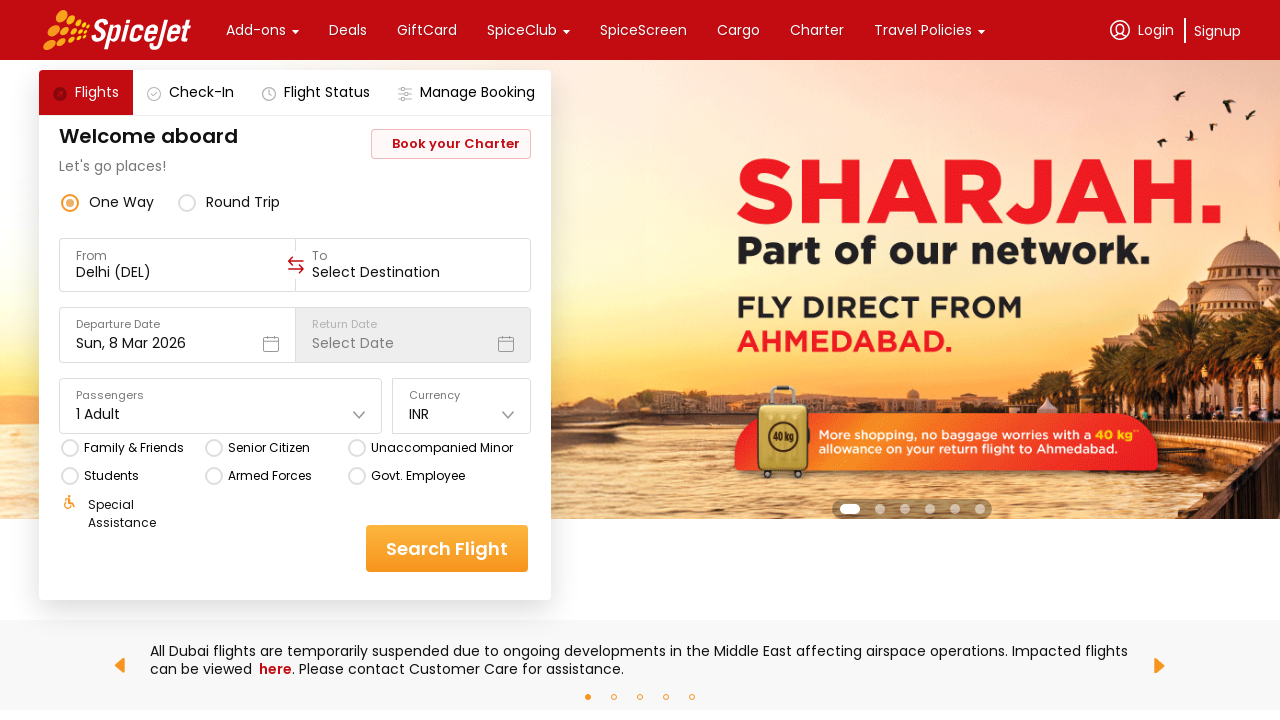

Printed page title to console
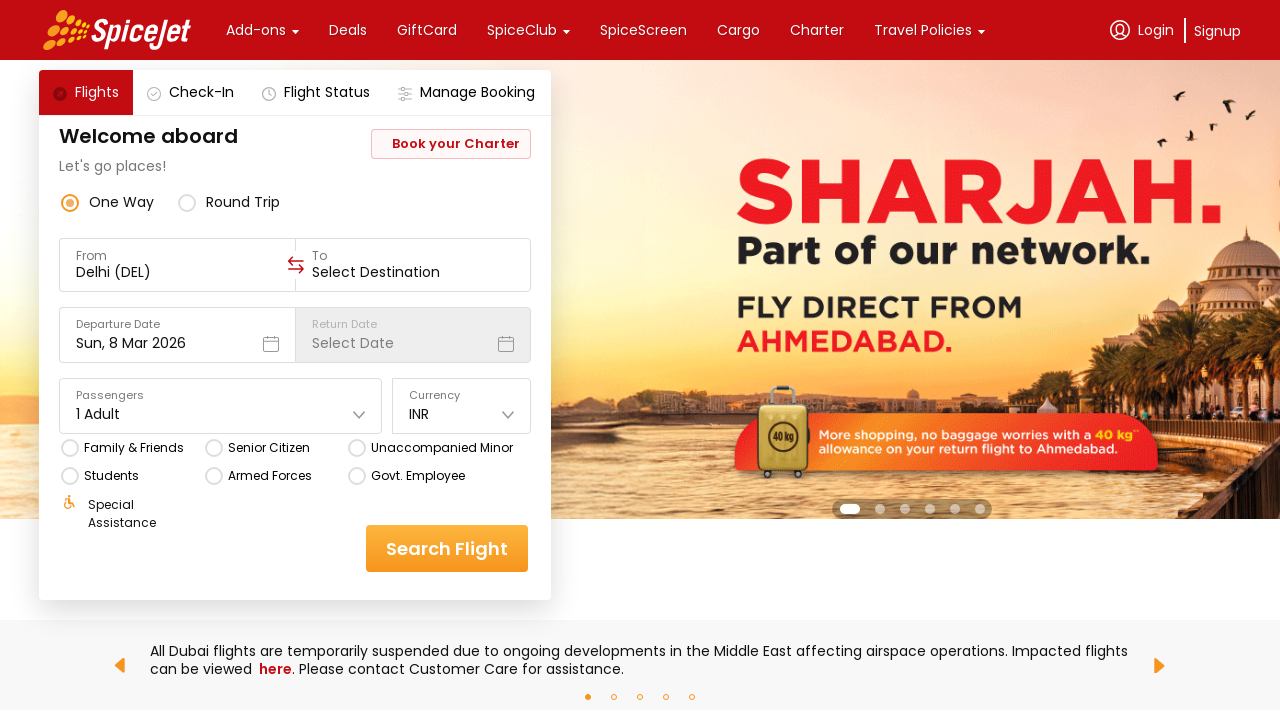

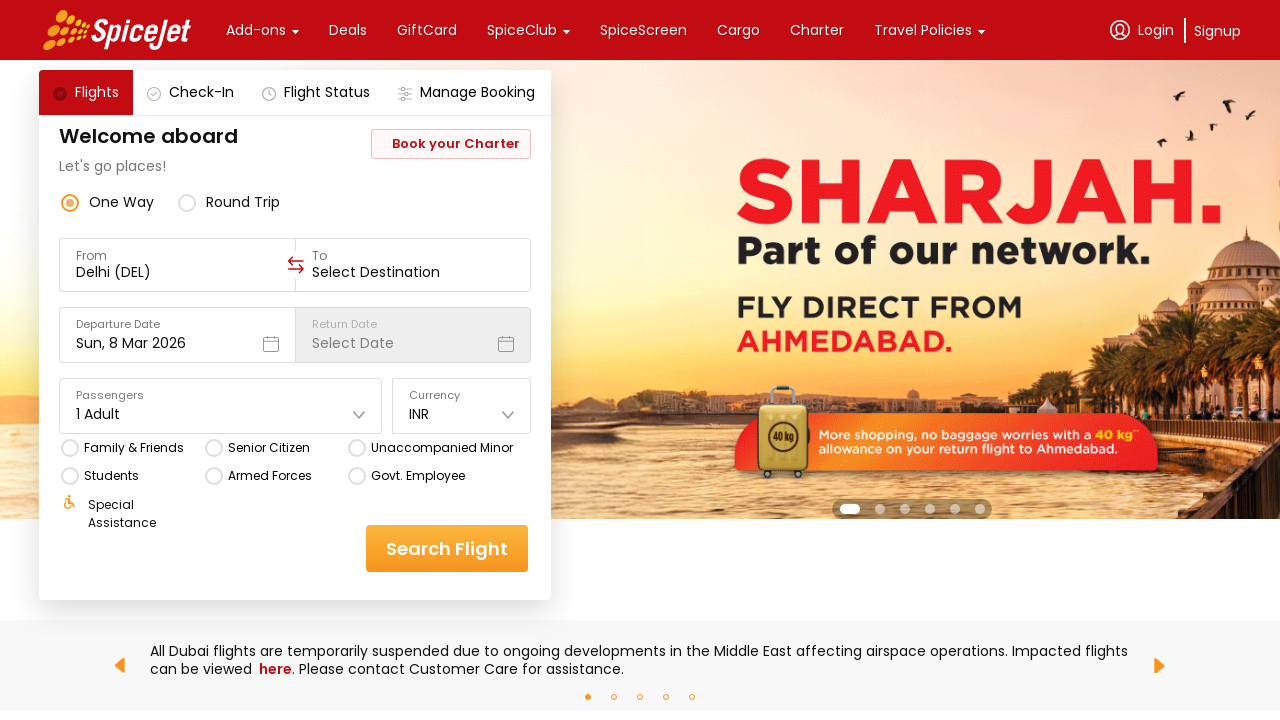